Tests percentage calculator by computing what percent X is of Y (e.g., 100 is what percent of 1000)

Starting URL: https://percentagecalculator.net/

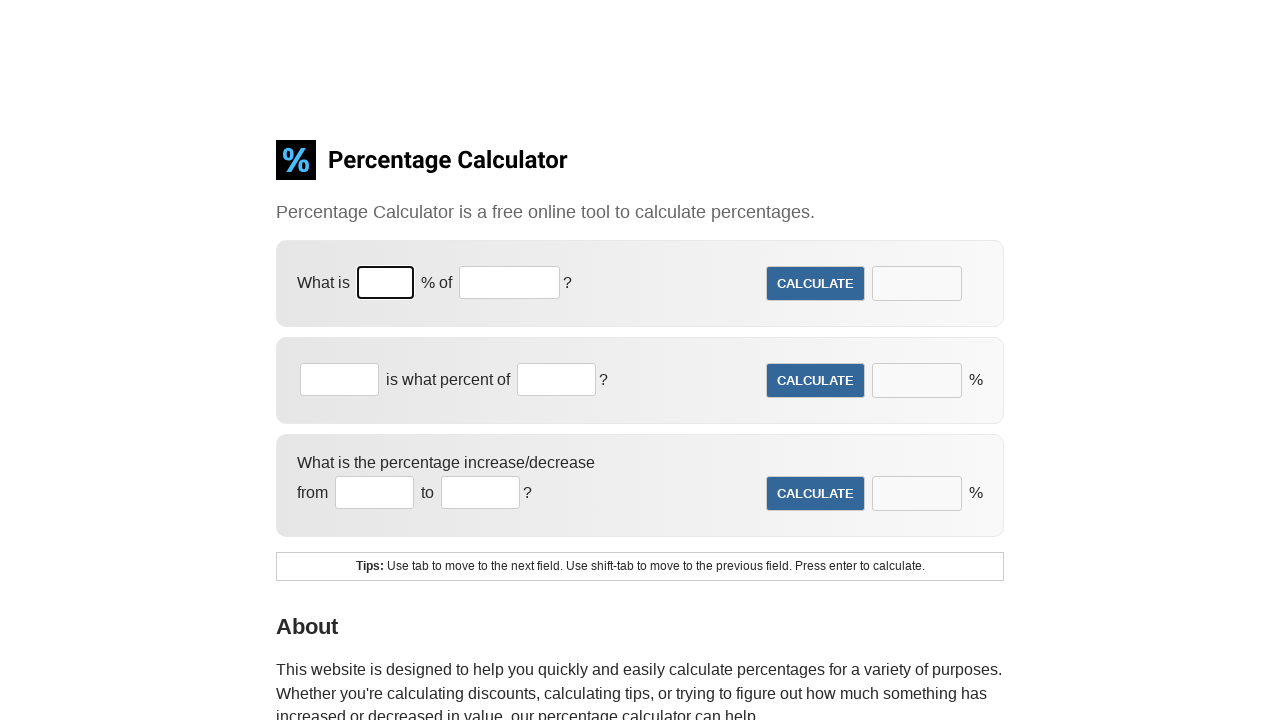

Filled first number field with '75' on xpath=//input[@size='5' and @type='text']
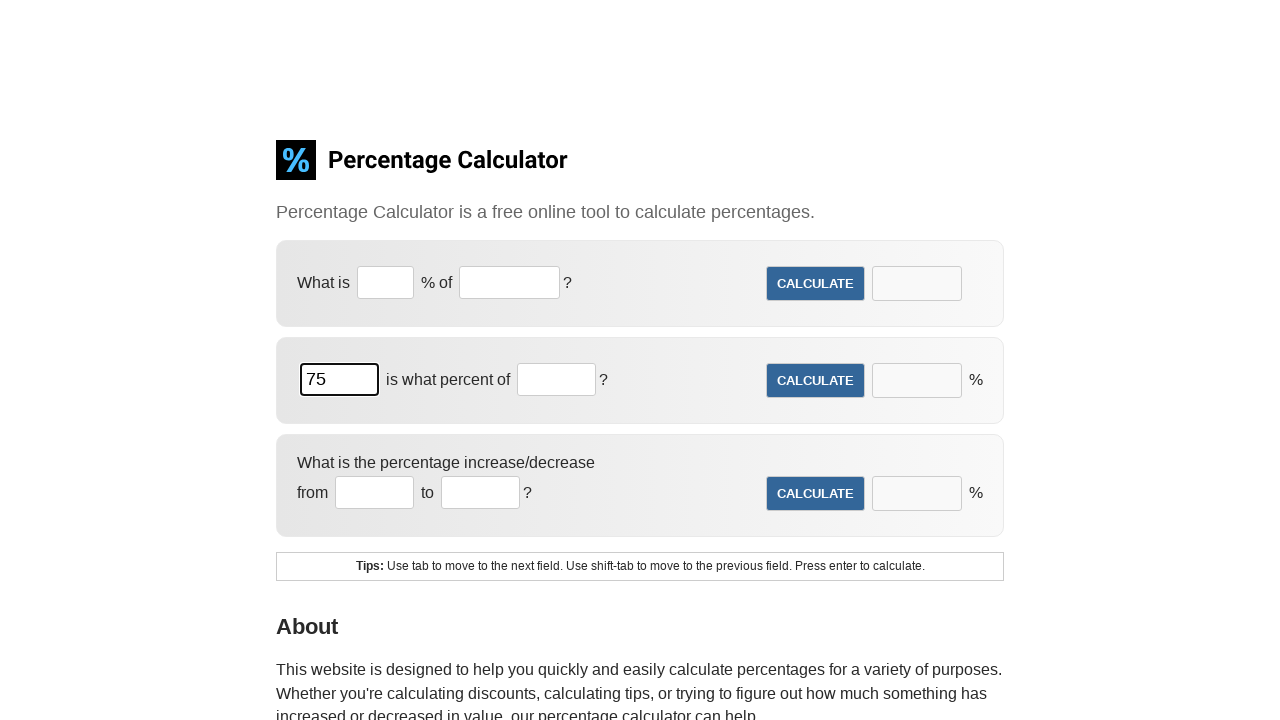

Filled second number field (base) with '500' on xpath=(//input[@size='5' and @type='text'])[2]
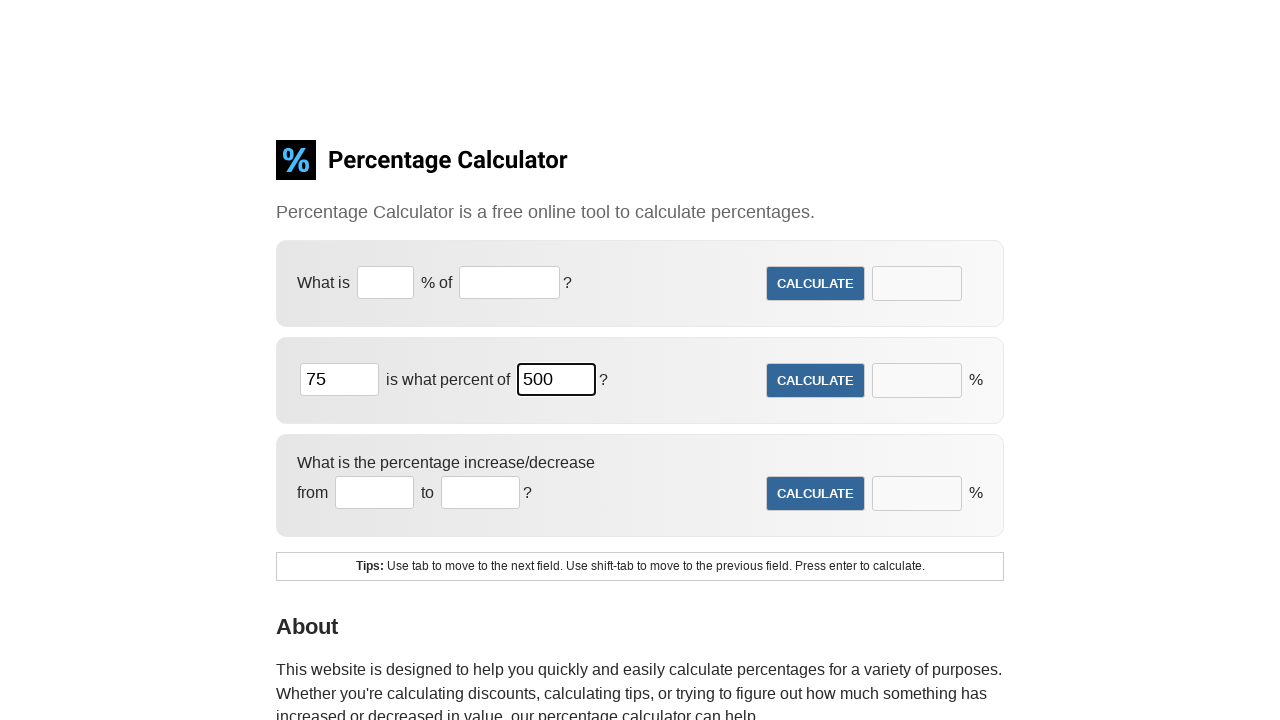

Clicked calculate button to compute what percent 75 is of 500 at (816, 381) on xpath=(//input[@value='Calculate' and @type='submit'])[2]
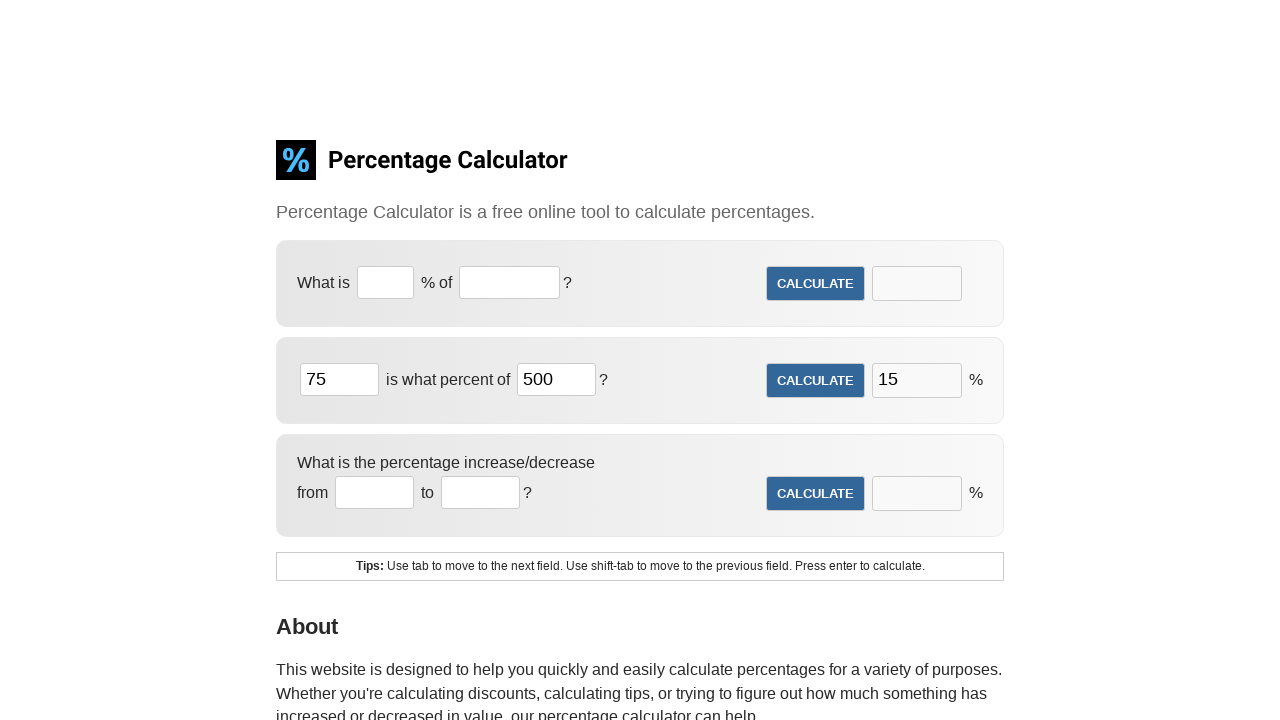

Percentage result appeared on page
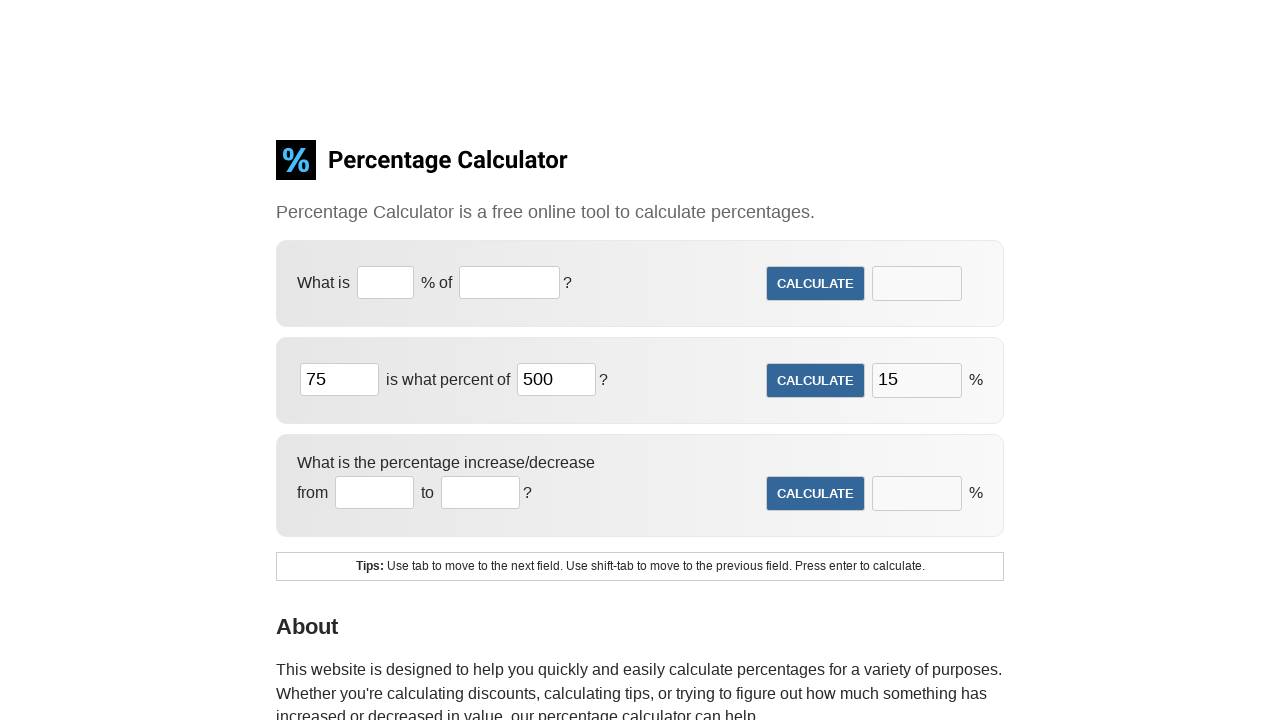

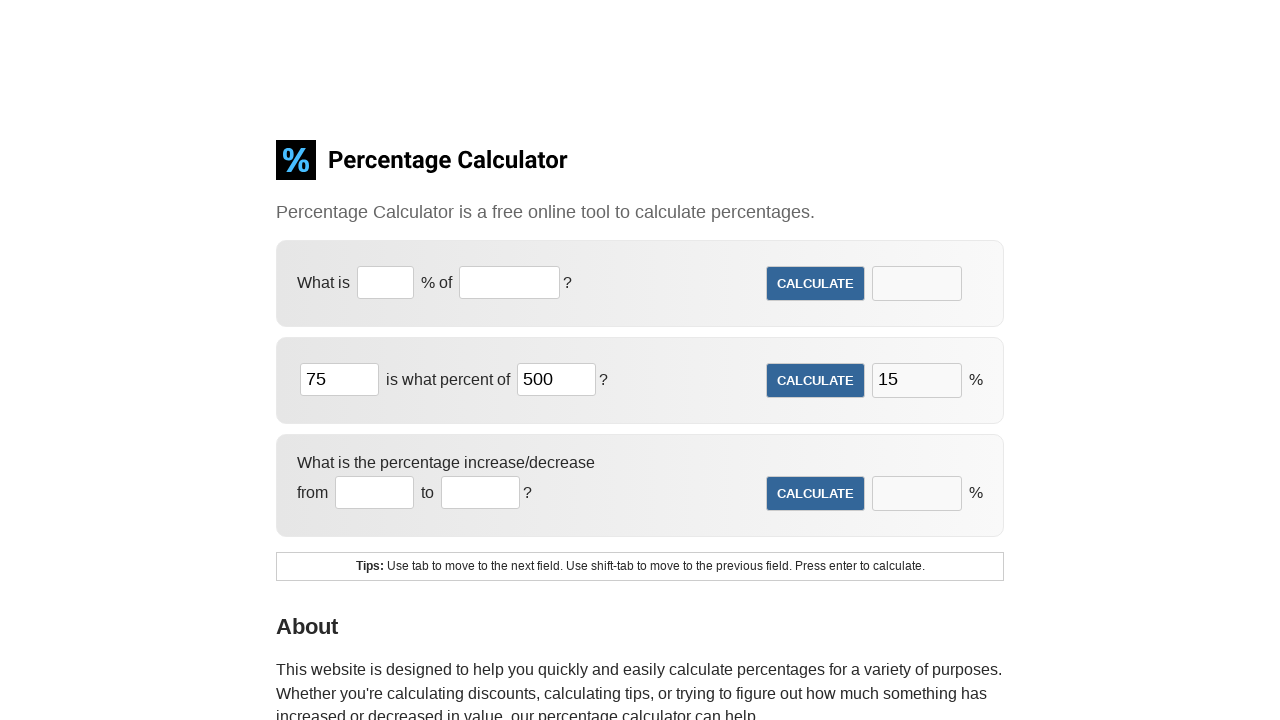